Tests clicking a link that opens a new window, switches to the new window, and closes it

Starting URL: https://omayo.blogspot.com/

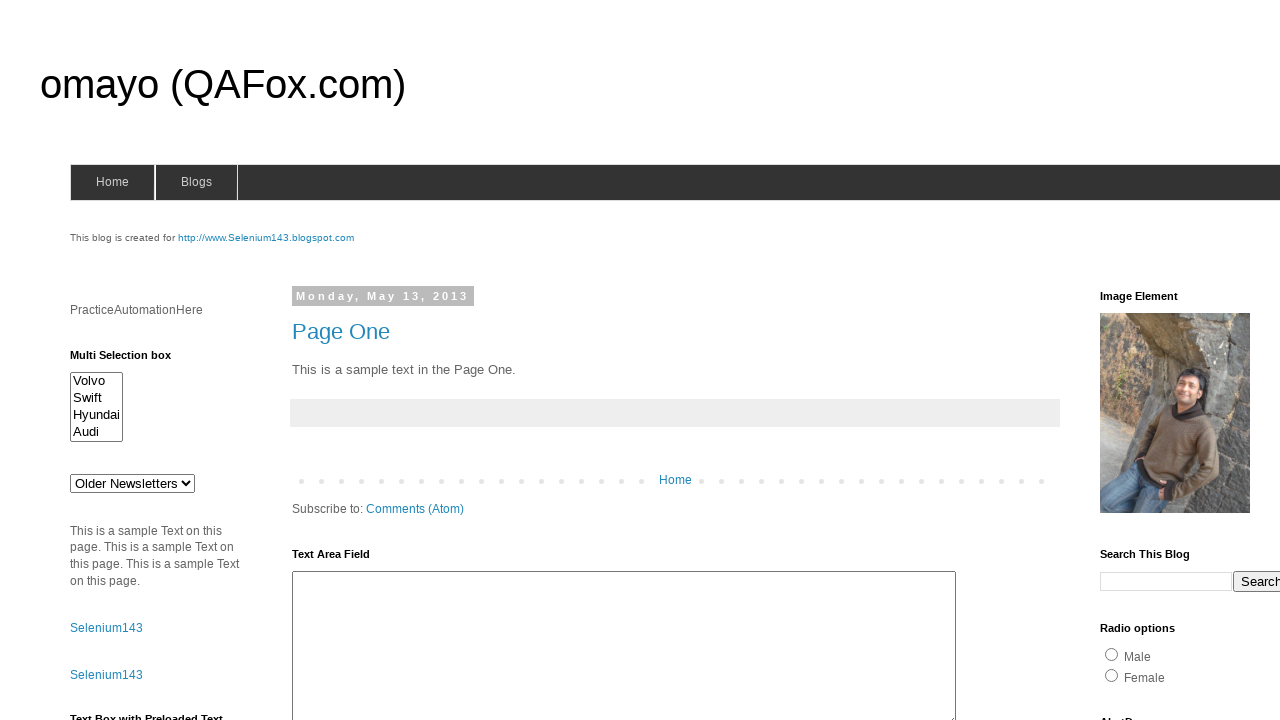

Clicked link with id 'selenium143' that opens a new window at (266, 238) on #selenium143
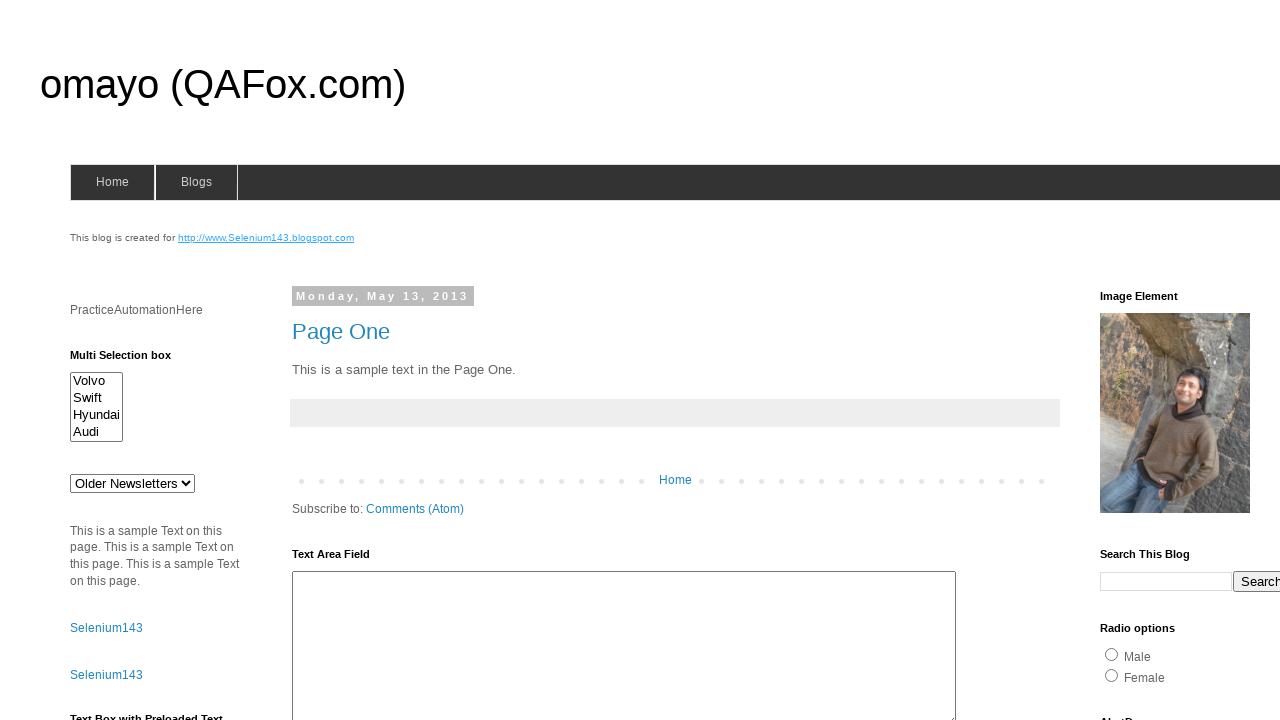

Captured the newly opened window/page
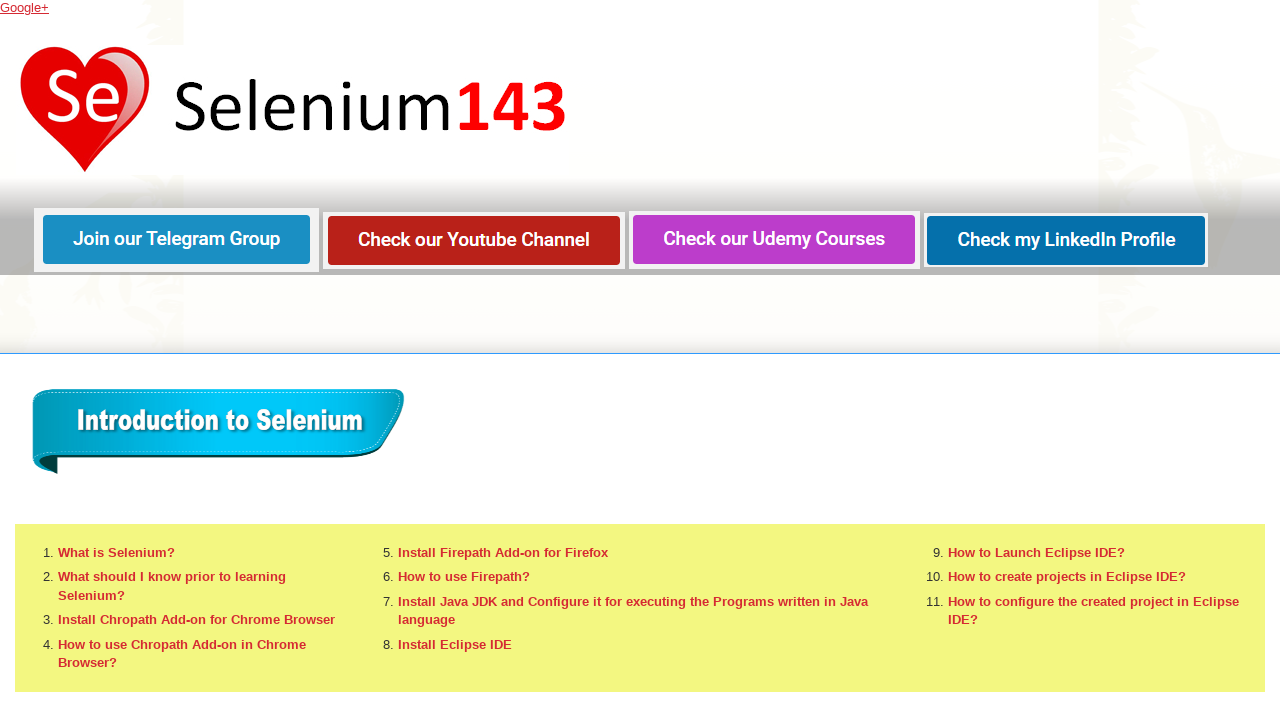

New page finished loading
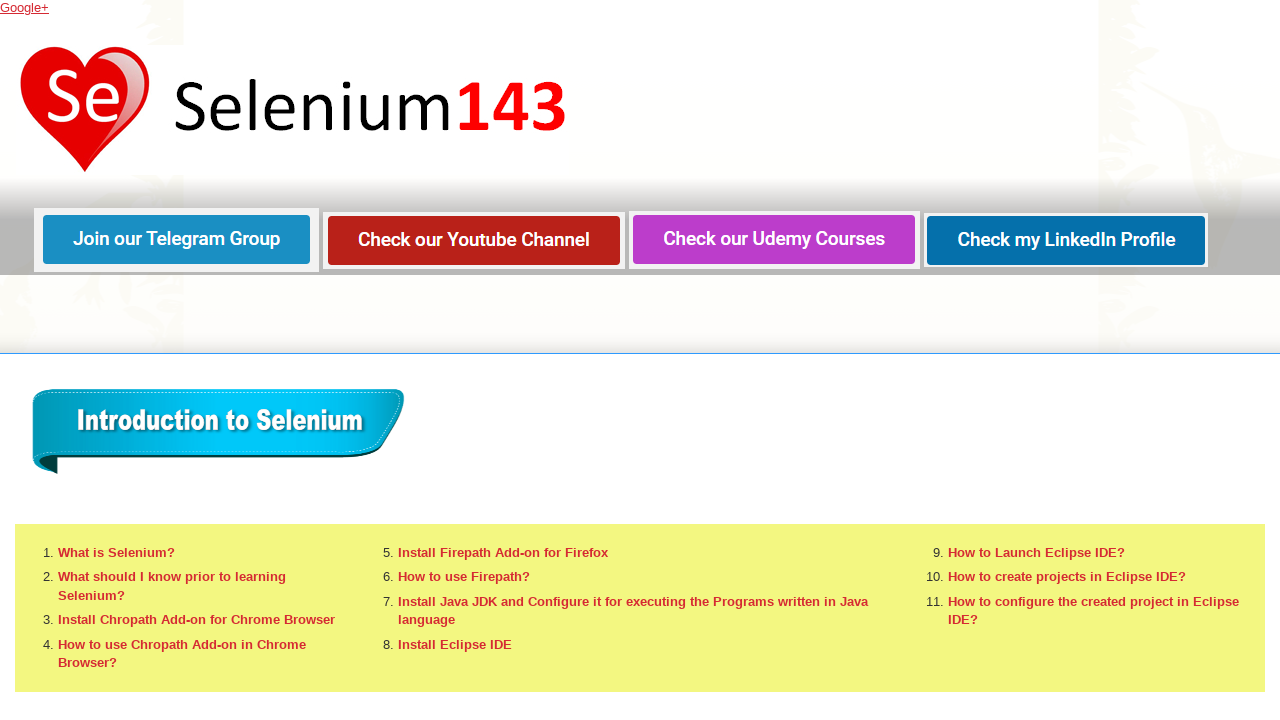

Retrieved and printed title of new window: Selenium143
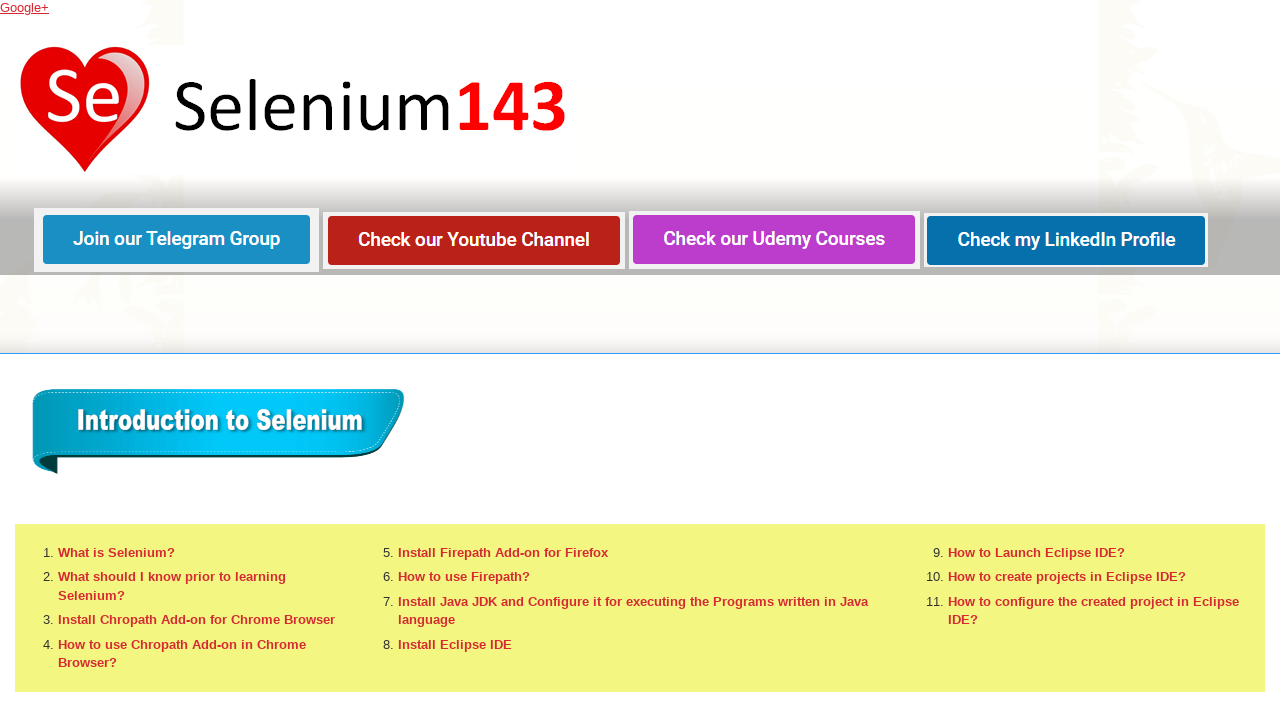

Closed the new window
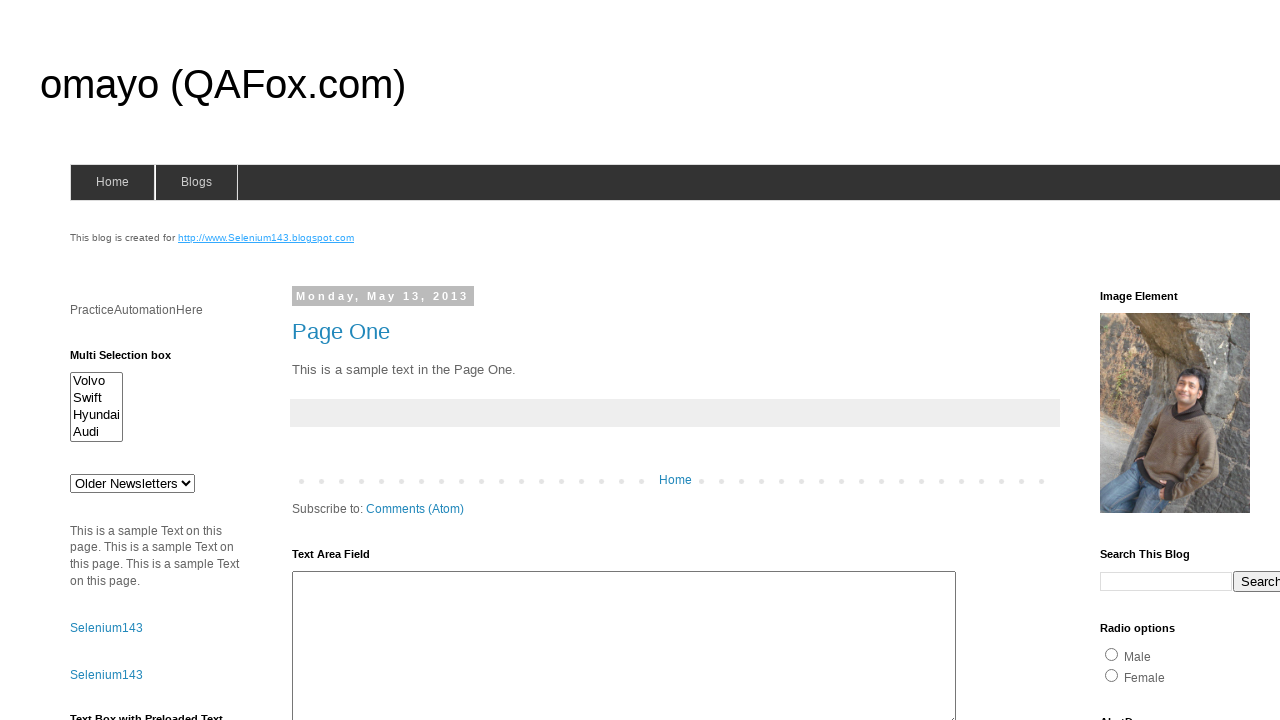

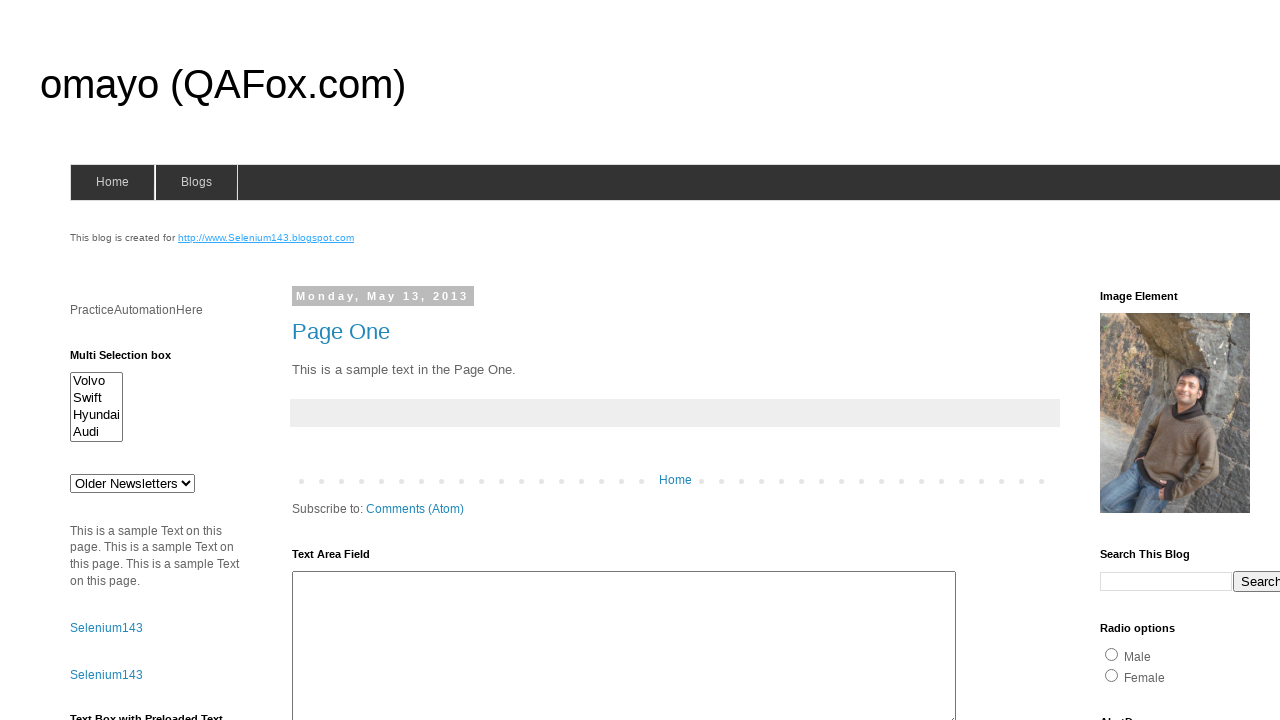